Tests A/B test opt-out by adding the opt-out cookie before navigating to the A/B test page, then verifying the test is disabled

Starting URL: http://the-internet.herokuapp.com

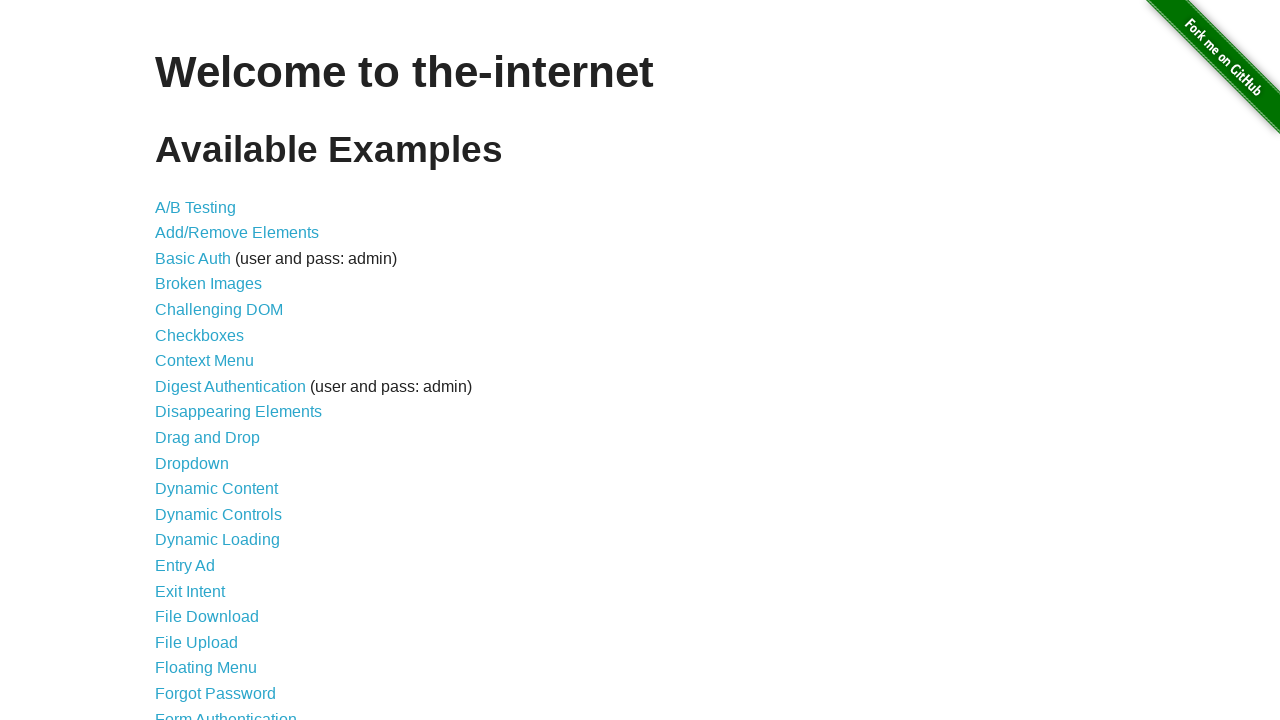

Added optimizelyOptOut cookie before navigating to A/B test page
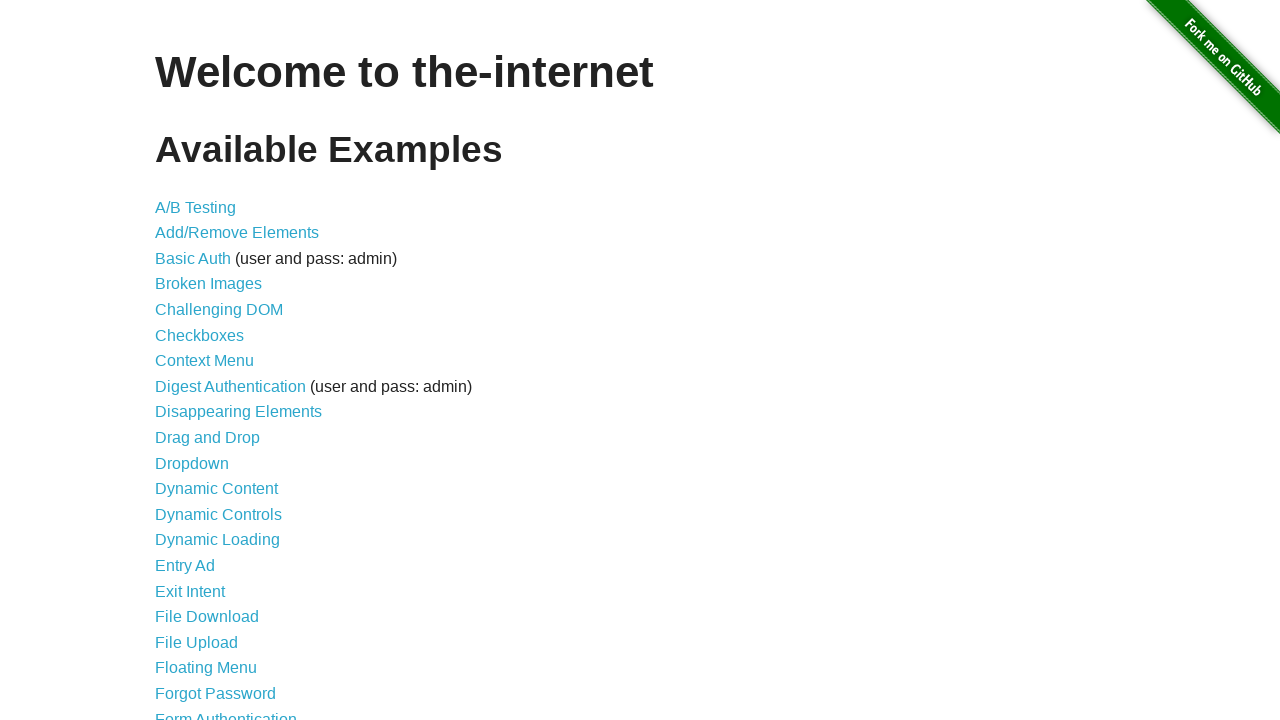

Navigated to A/B test page at http://the-internet.herokuapp.com/abtest
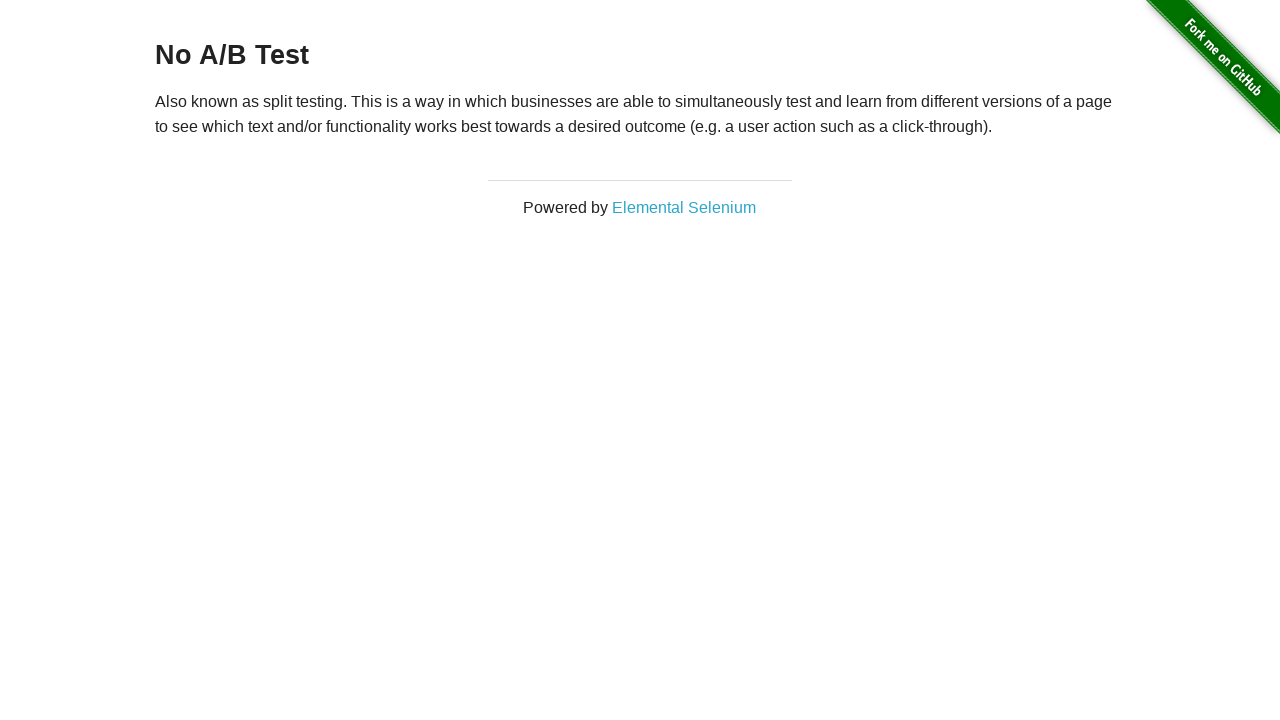

Retrieved heading text from page
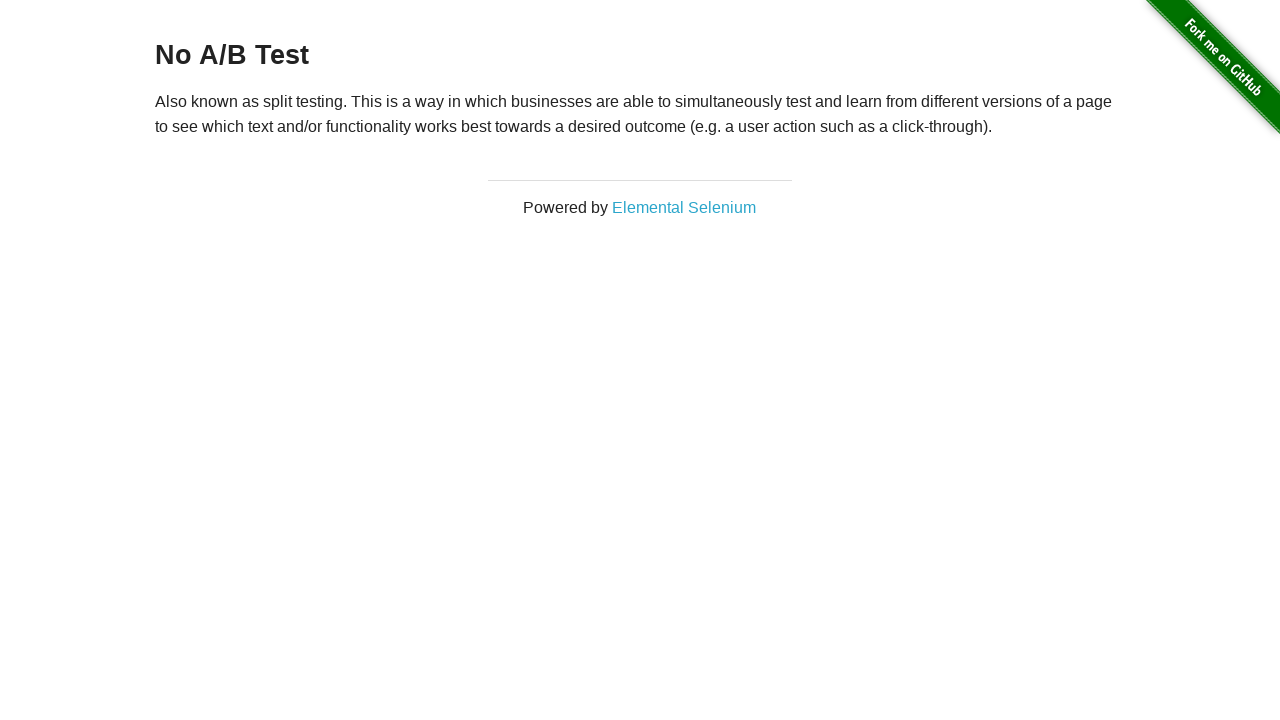

Verified that heading text is 'No A/B Test', confirming A/B test is disabled with opt-out cookie
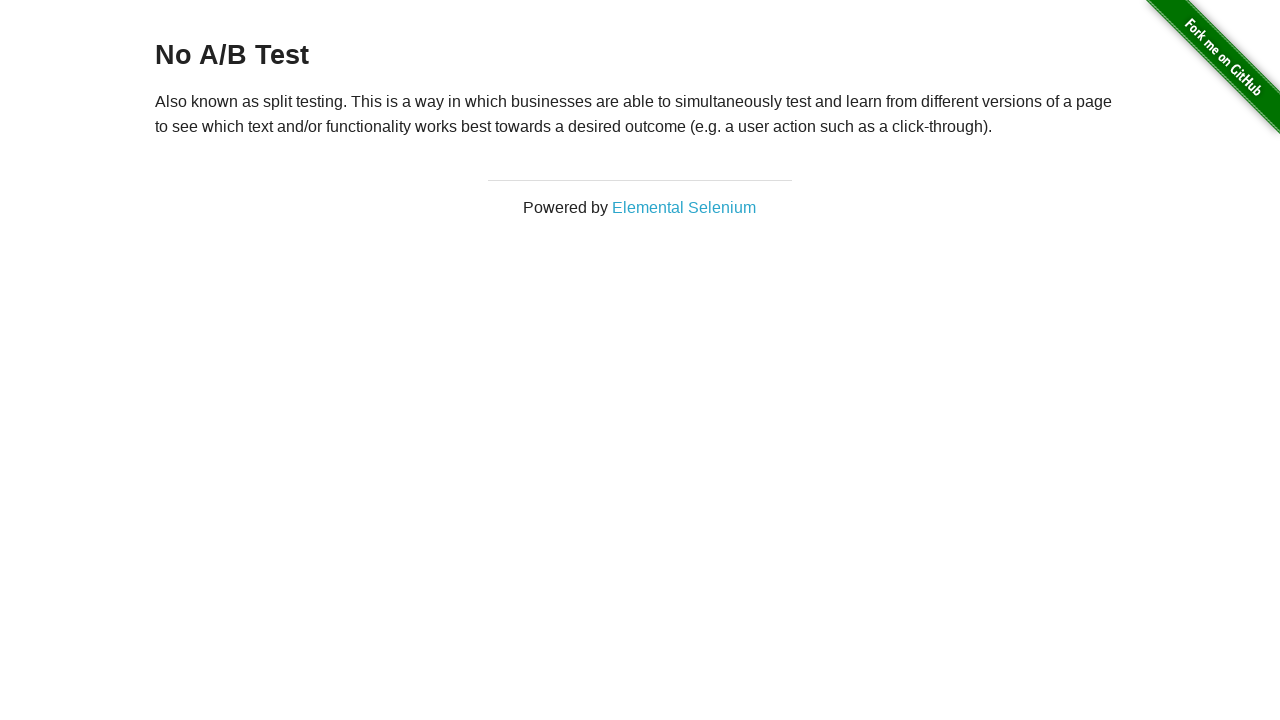

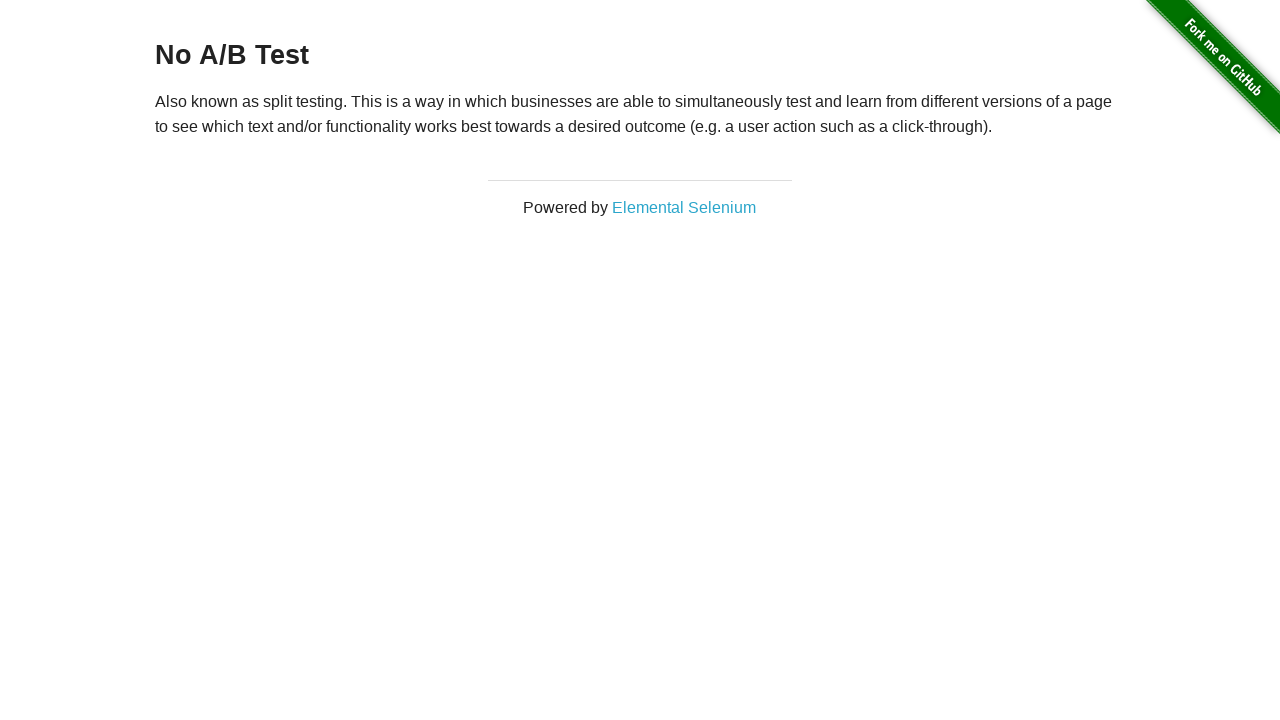